Tests interaction with shadow DOM elements on a demo site by navigating to the Shadow Root Elements section, entering username and password into shadow root input fields, and clicking the login button.

Starting URL: https://demoapps.qspiders.com/

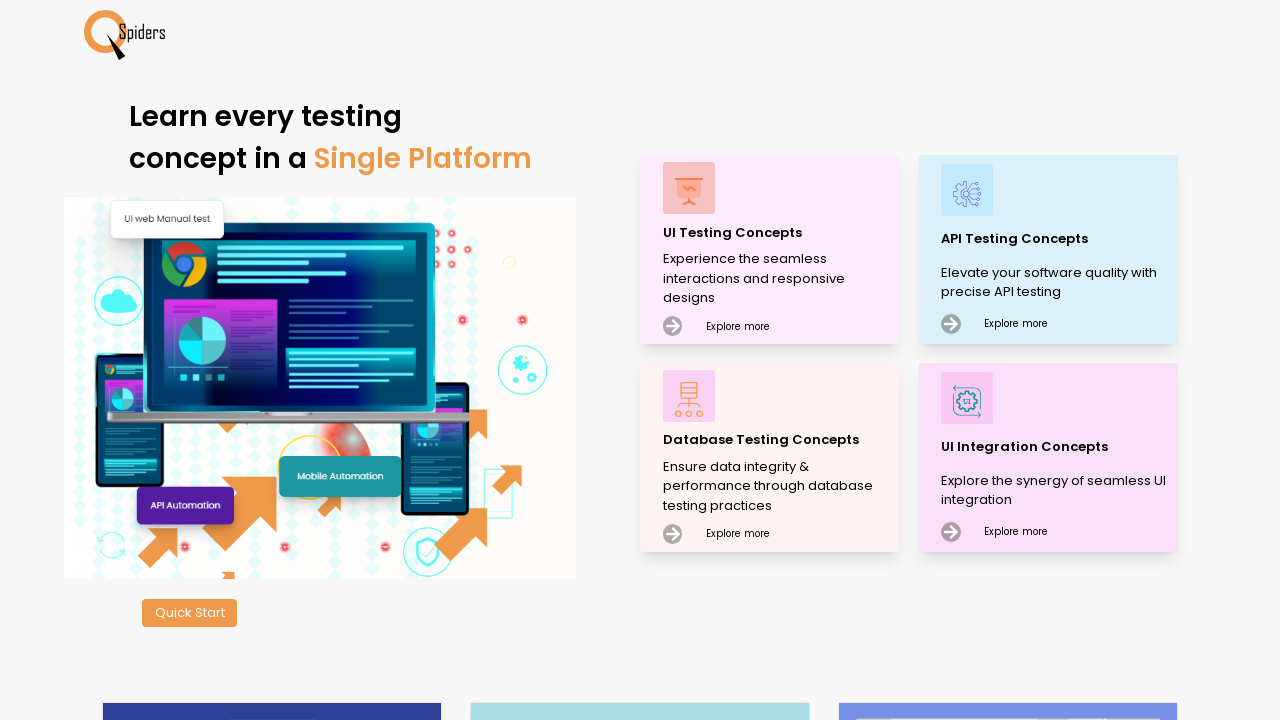

Clicked on UI Testing section at (778, 232) on xpath=//p[contains(text(),'UI Testing ')]
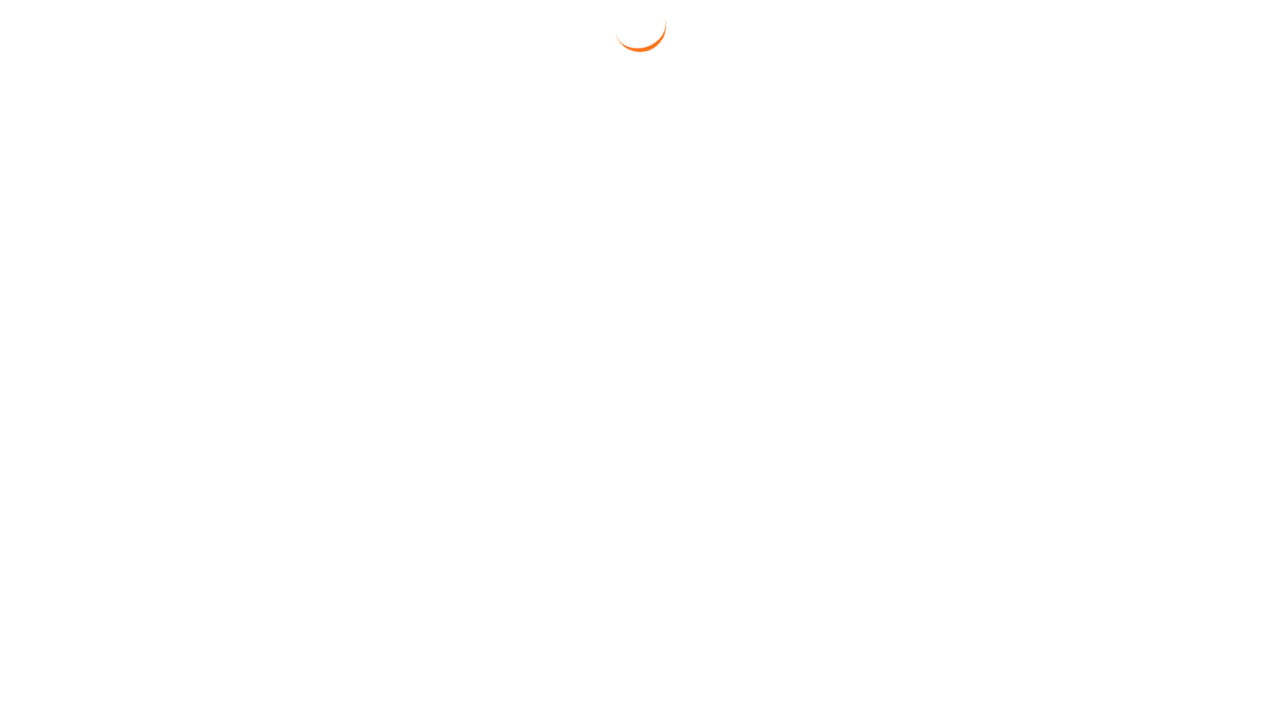

Waited 2 seconds for page to load
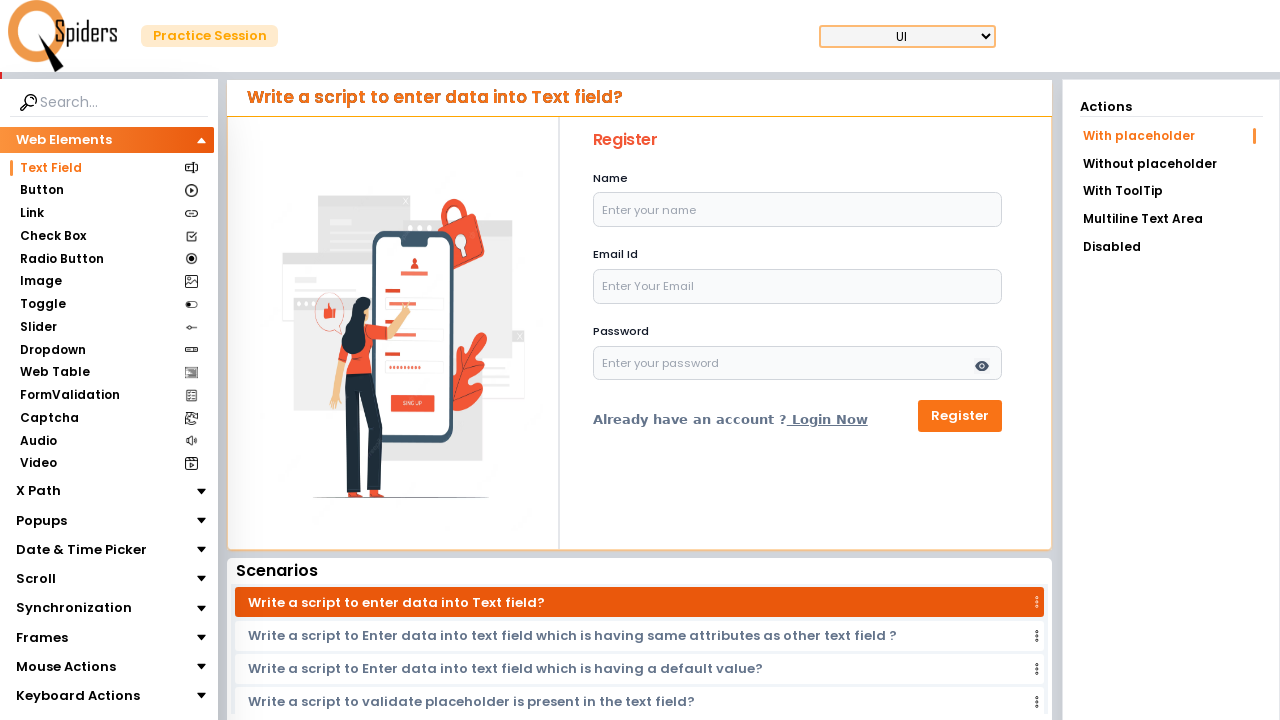

Located Shadow Root Elements section
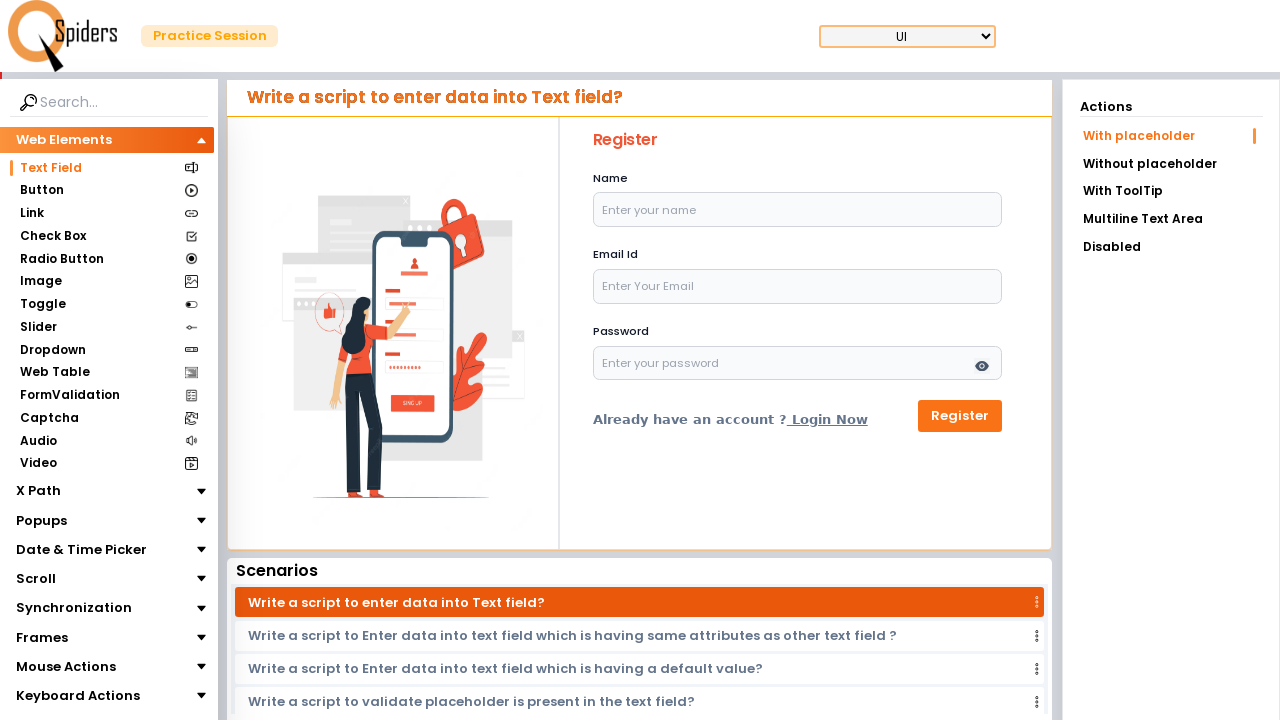

Scrolled Shadow Root Elements section into view
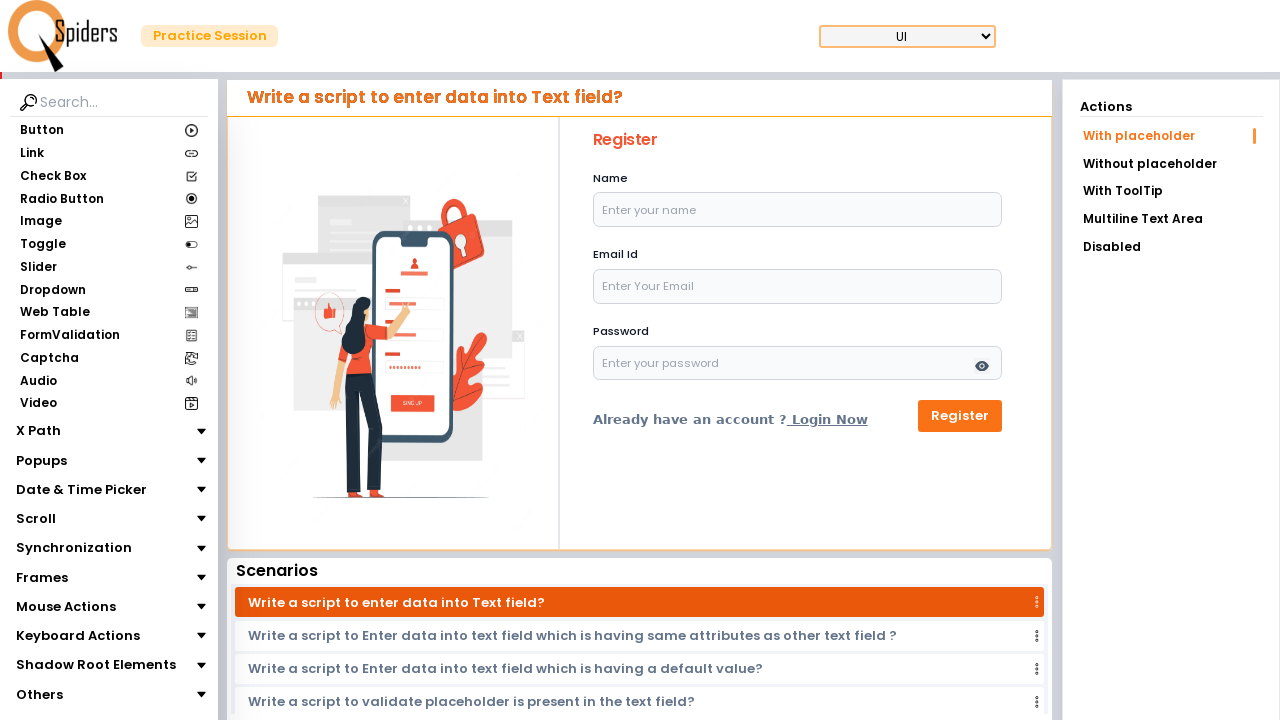

Clicked on Shadow Root Elements section at (96, 665) on xpath=//section[text()='Shadow Root Elements']
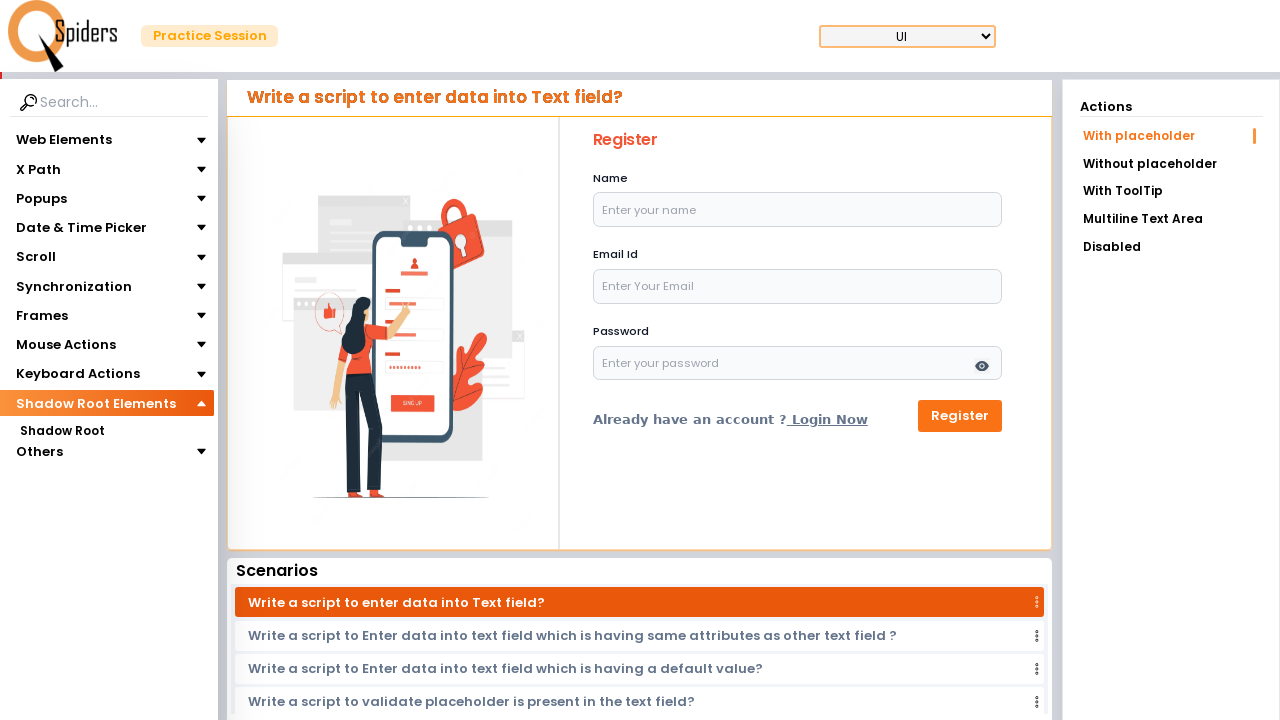

Clicked on Shadow Root subsection at (62, 431) on xpath=//section[text()='Shadow Root']
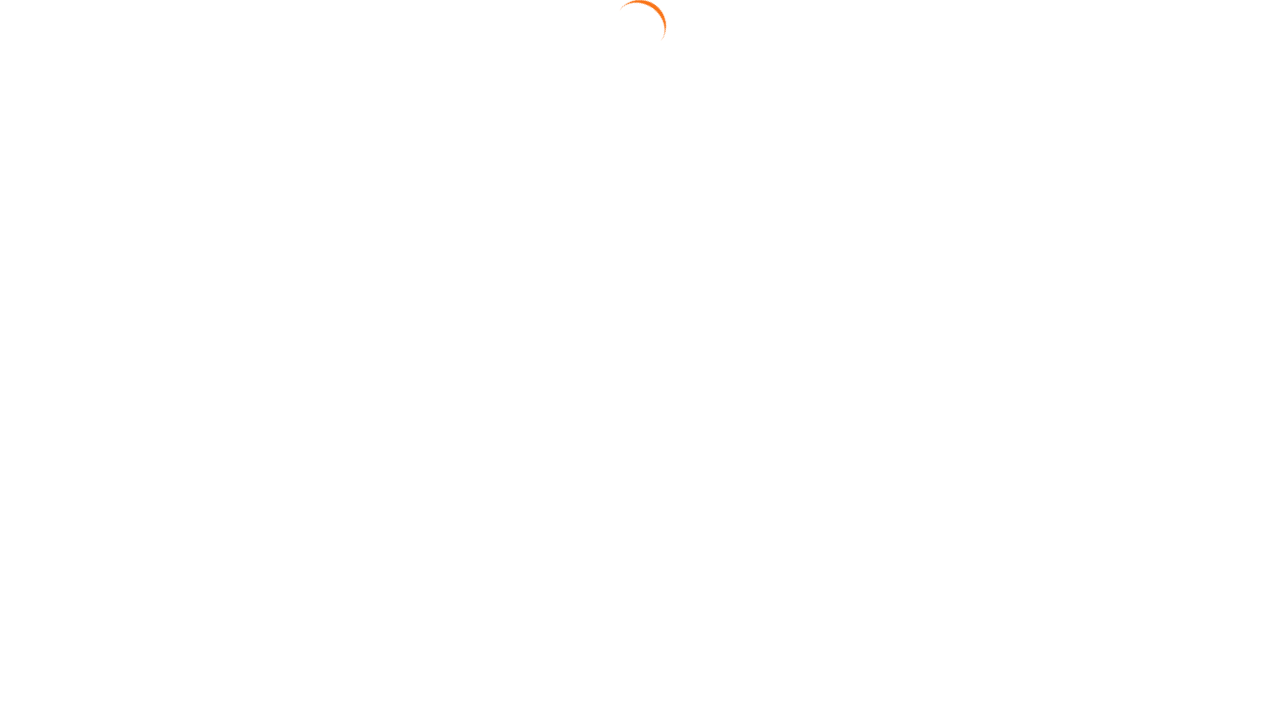

Waited 2 seconds for Shadow Root section to load
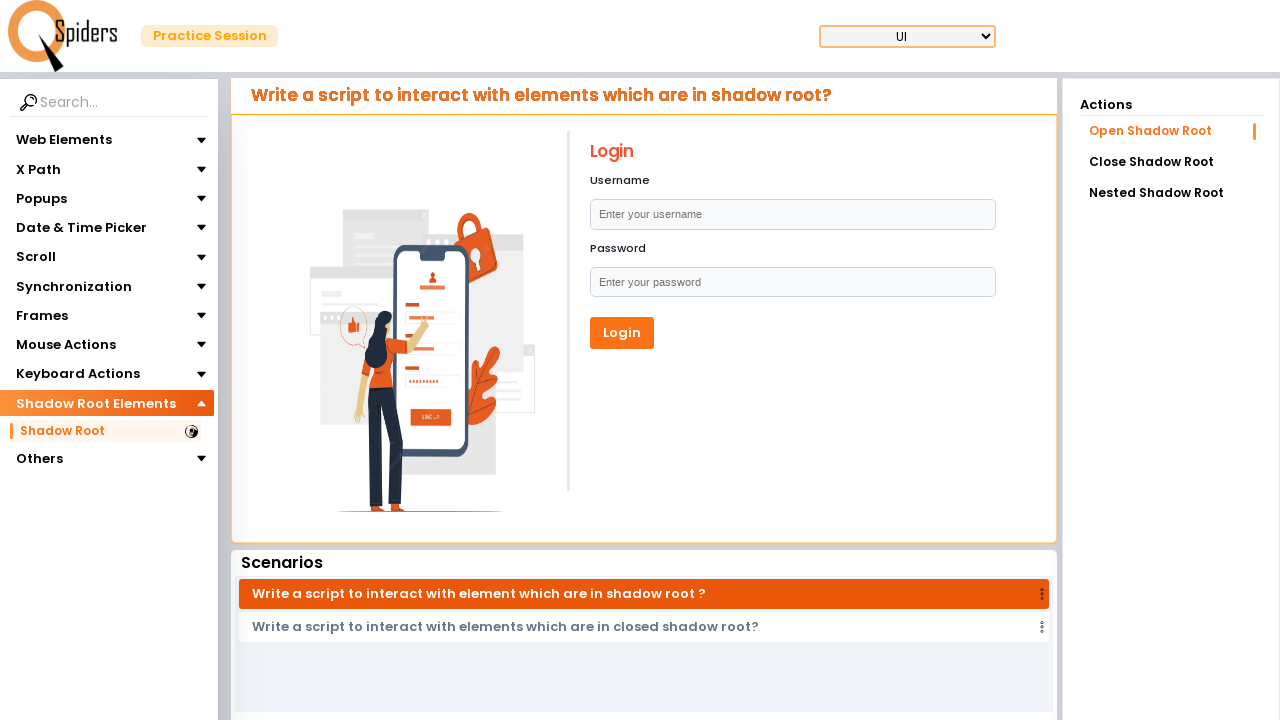

Located first shadow host element
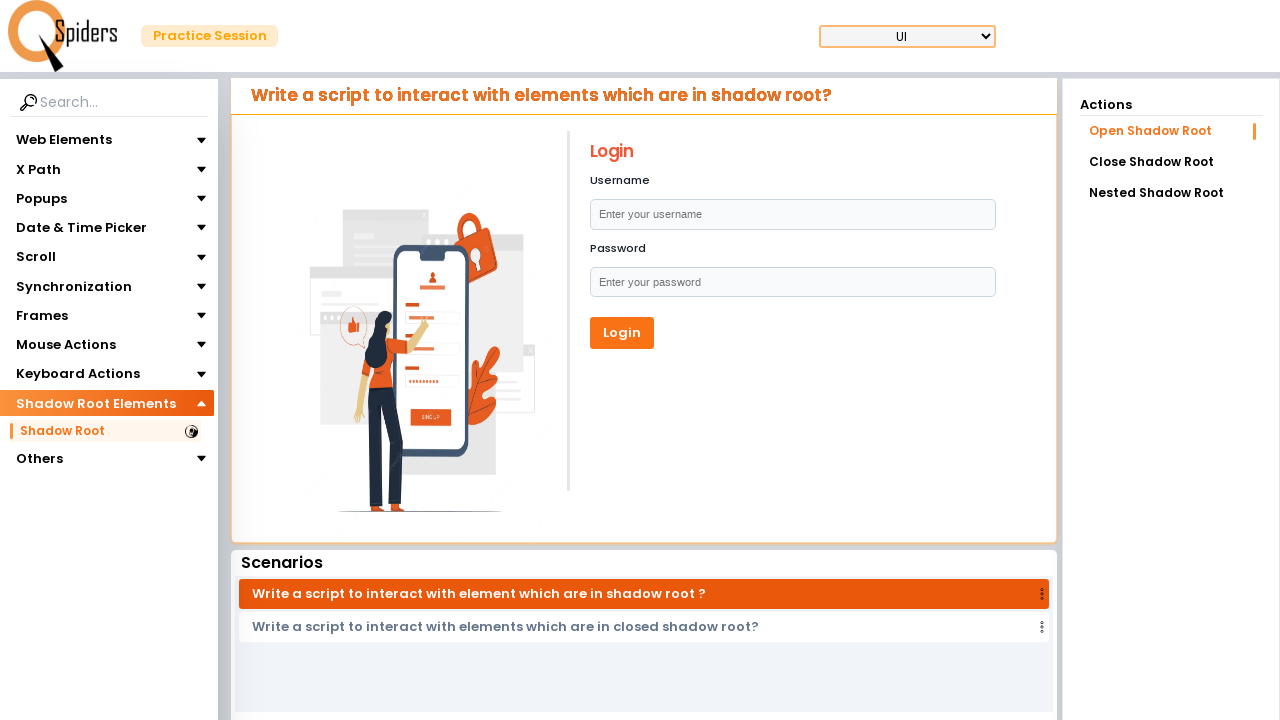

Entered username 'Tanmay' into shadow root input field on (//div[@class='my-3'])[1] >> input[placeholder='Enter your username']
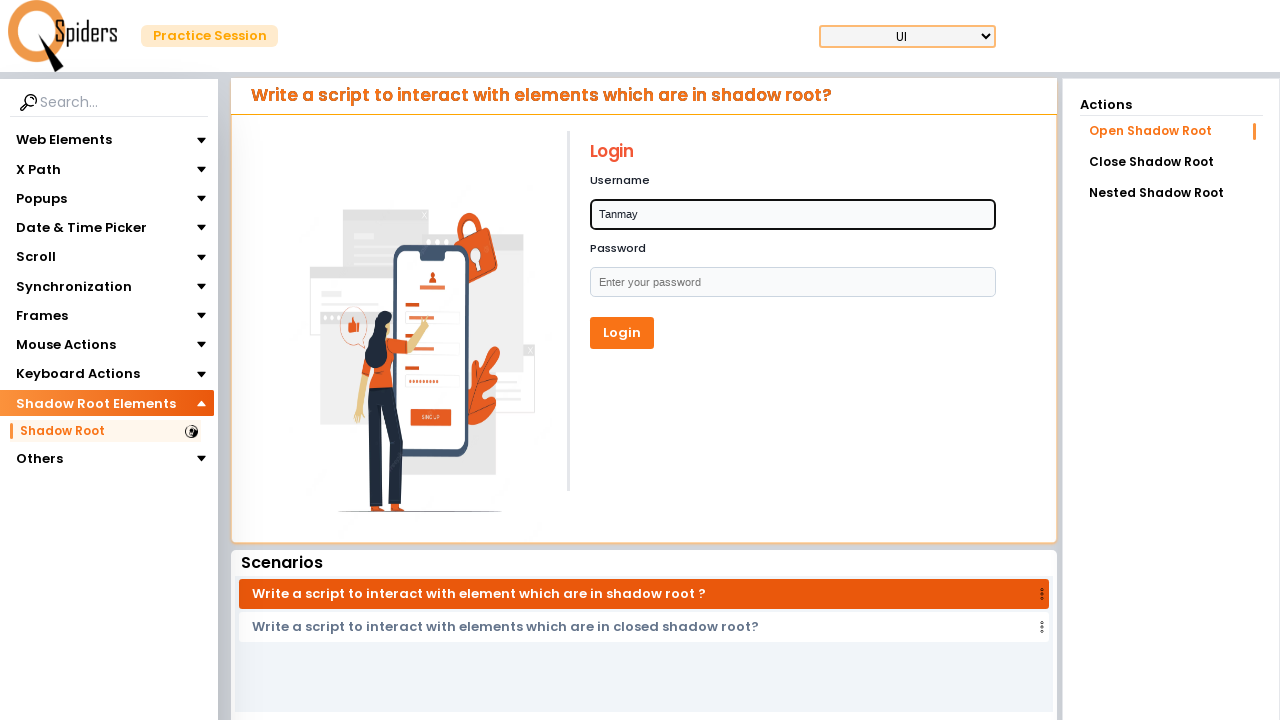

Located second shadow host element
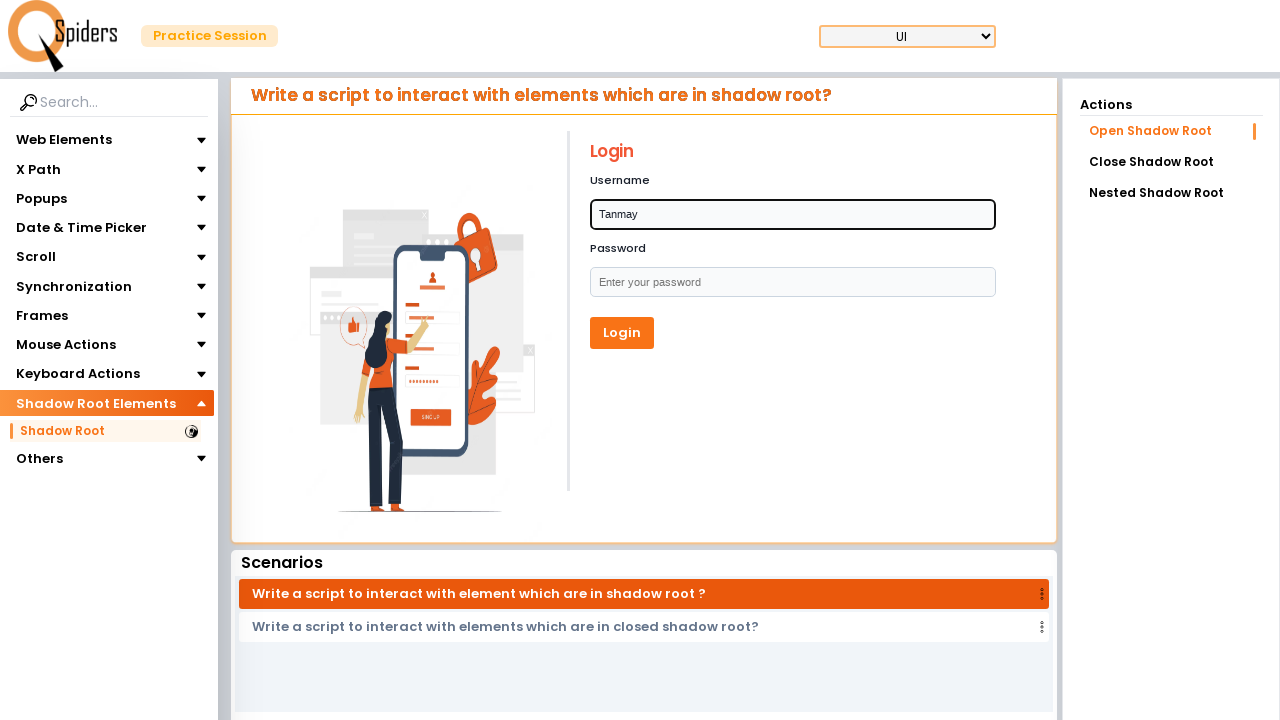

Entered password 'Tanmay@123' into shadow root input field on (//div[@class='my-3'])[2] >> input[placeholder='Enter your password']
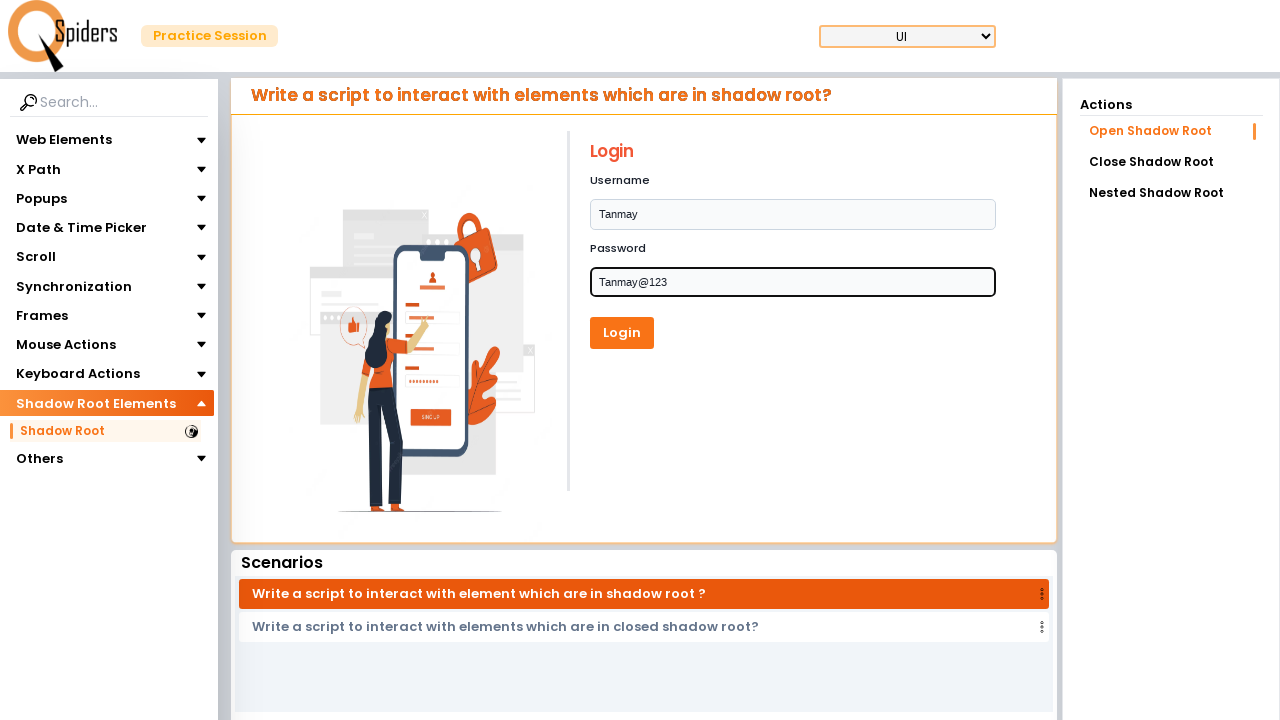

Clicked Login button at (622, 333) on xpath=//button[text()='Login']
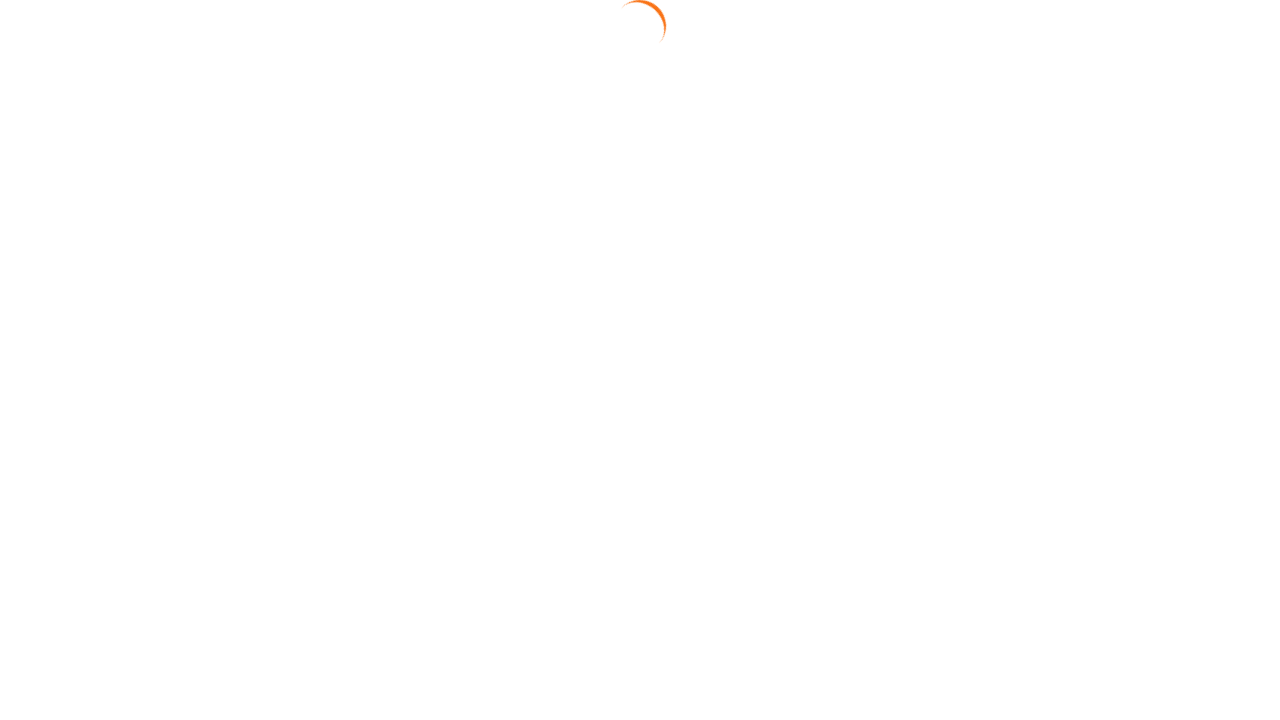

Waited 2 seconds to see login result
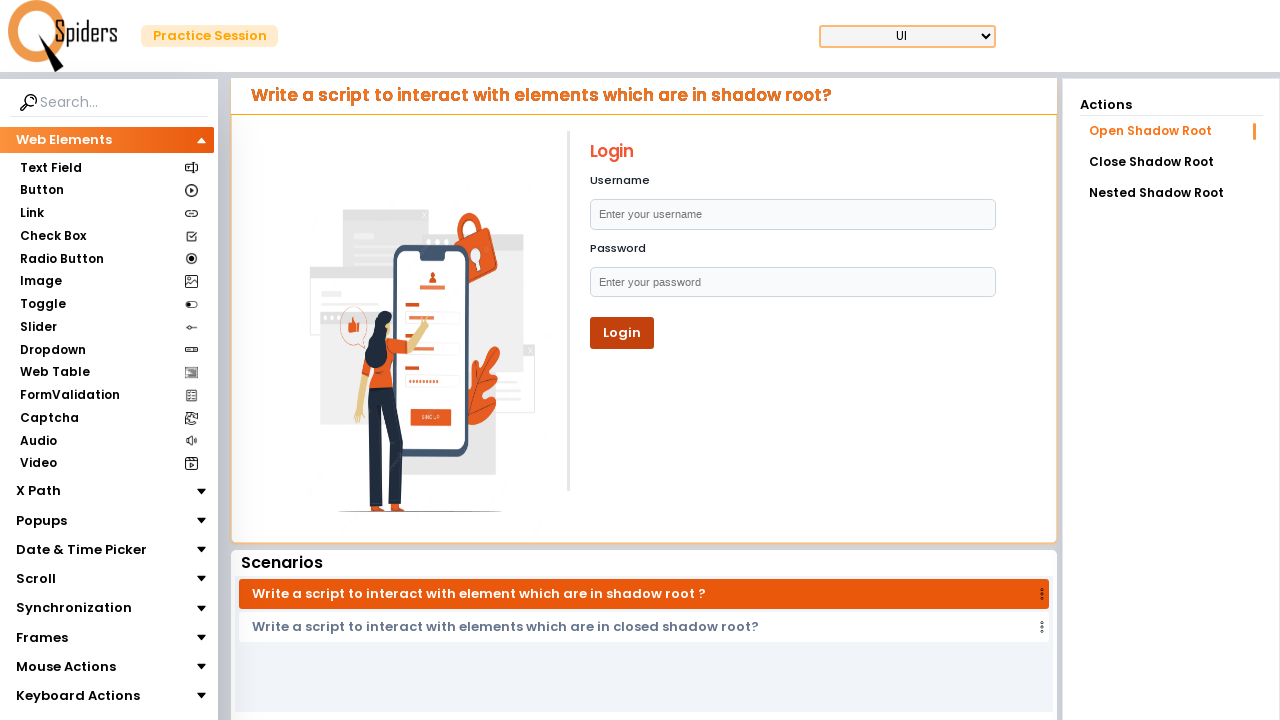

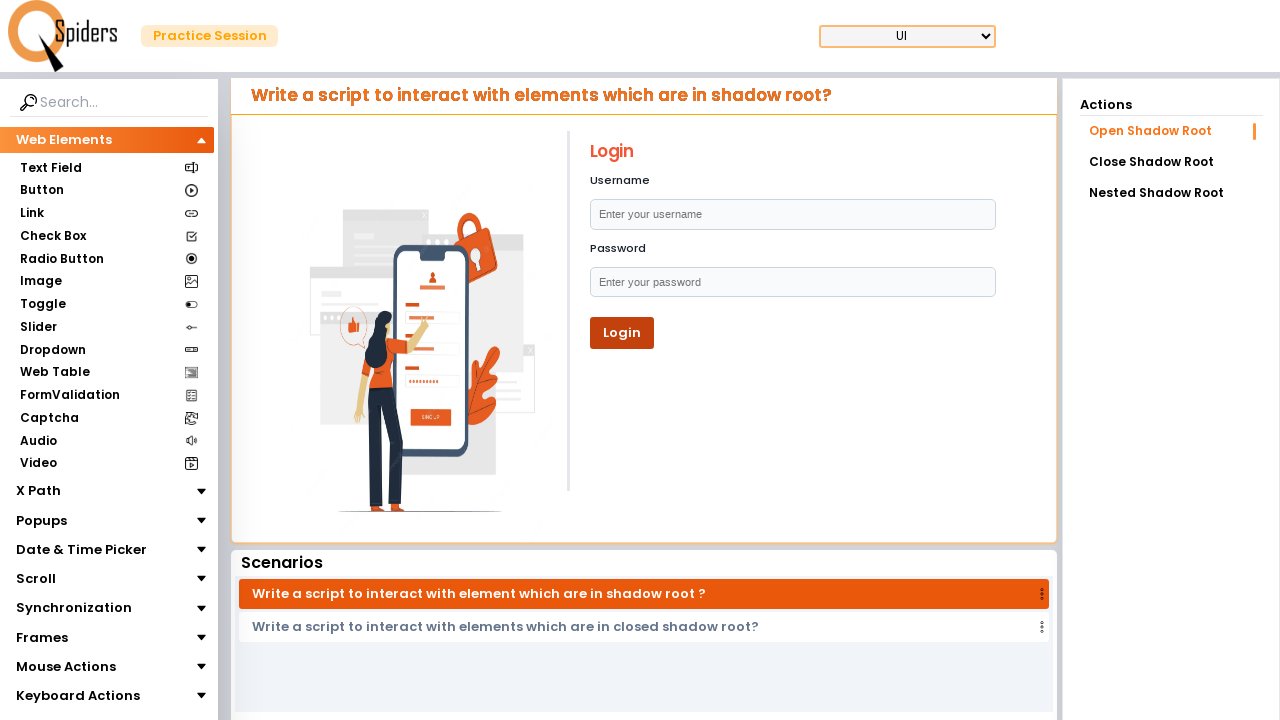